Tests dynamic checkbox removal by clicking the Remove button and verifying the checkbox element is no longer present on the page

Starting URL: https://the-internet.herokuapp.com/dynamic_controls

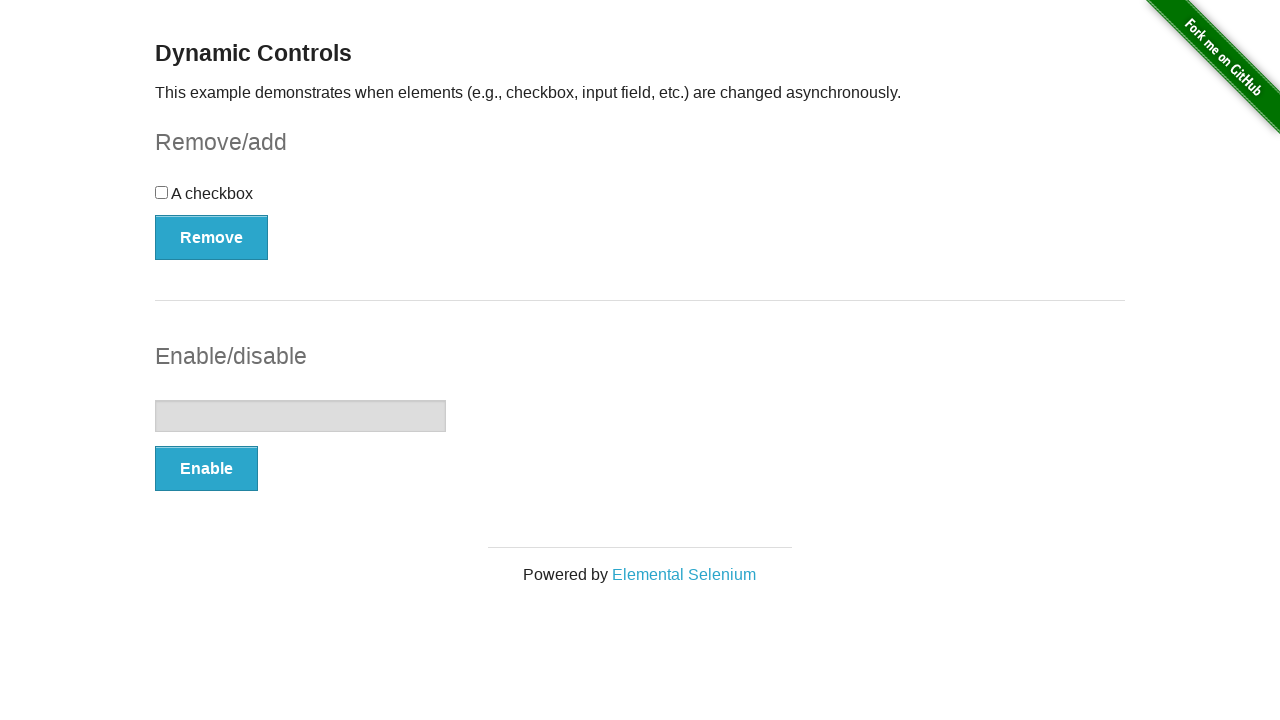

Clicked Remove button in checkbox example section at (212, 237) on xpath=//*[@id='checkbox-example']/button
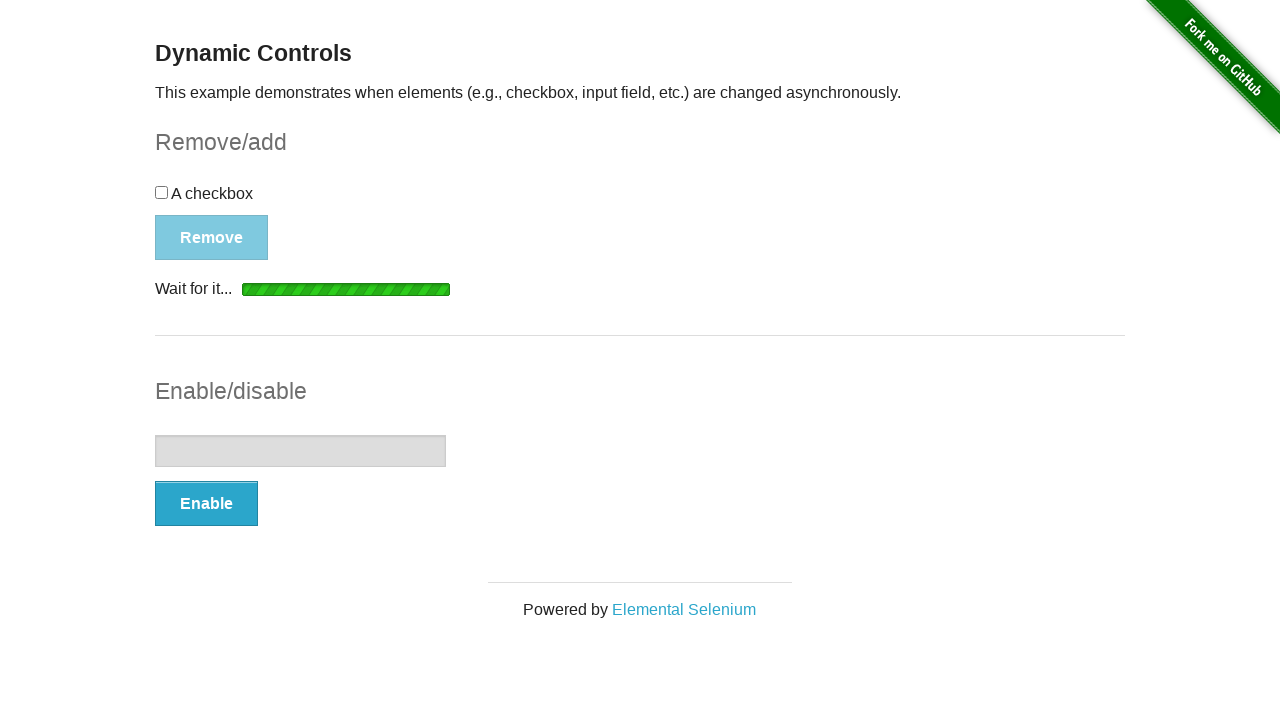

Waited for Remove button to become enabled again
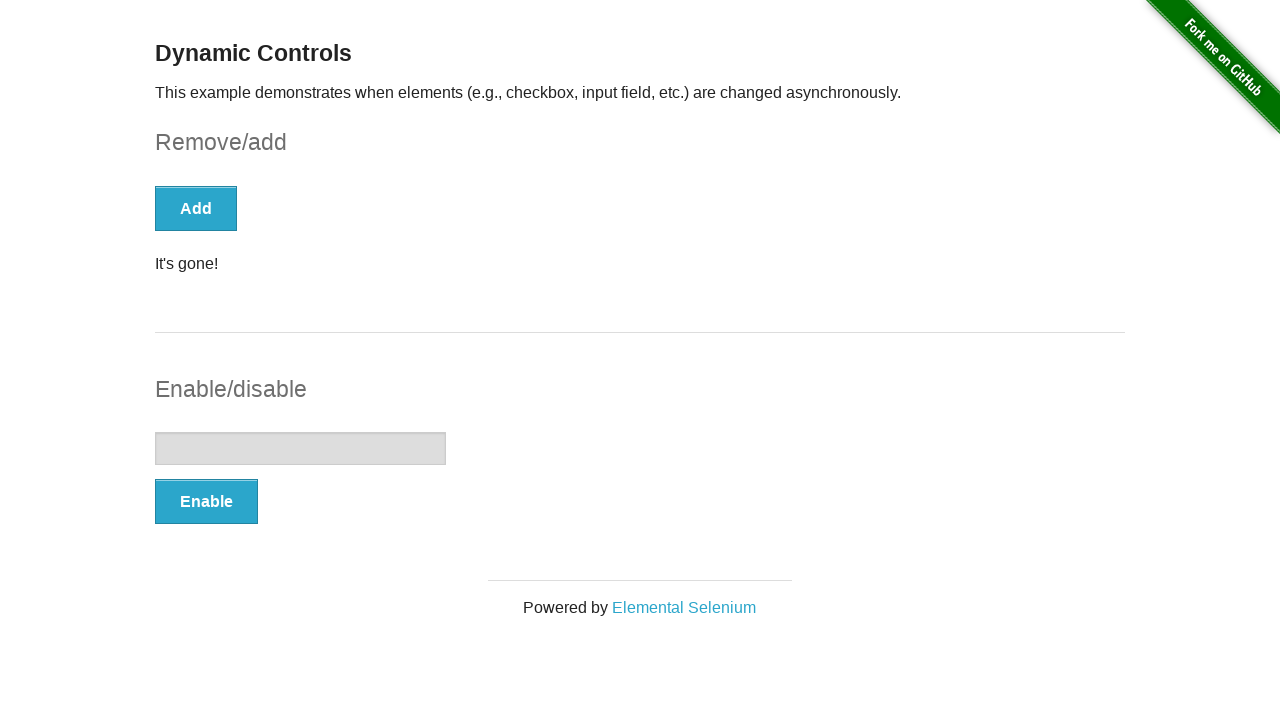

Verified checkbox element is no longer present on the page
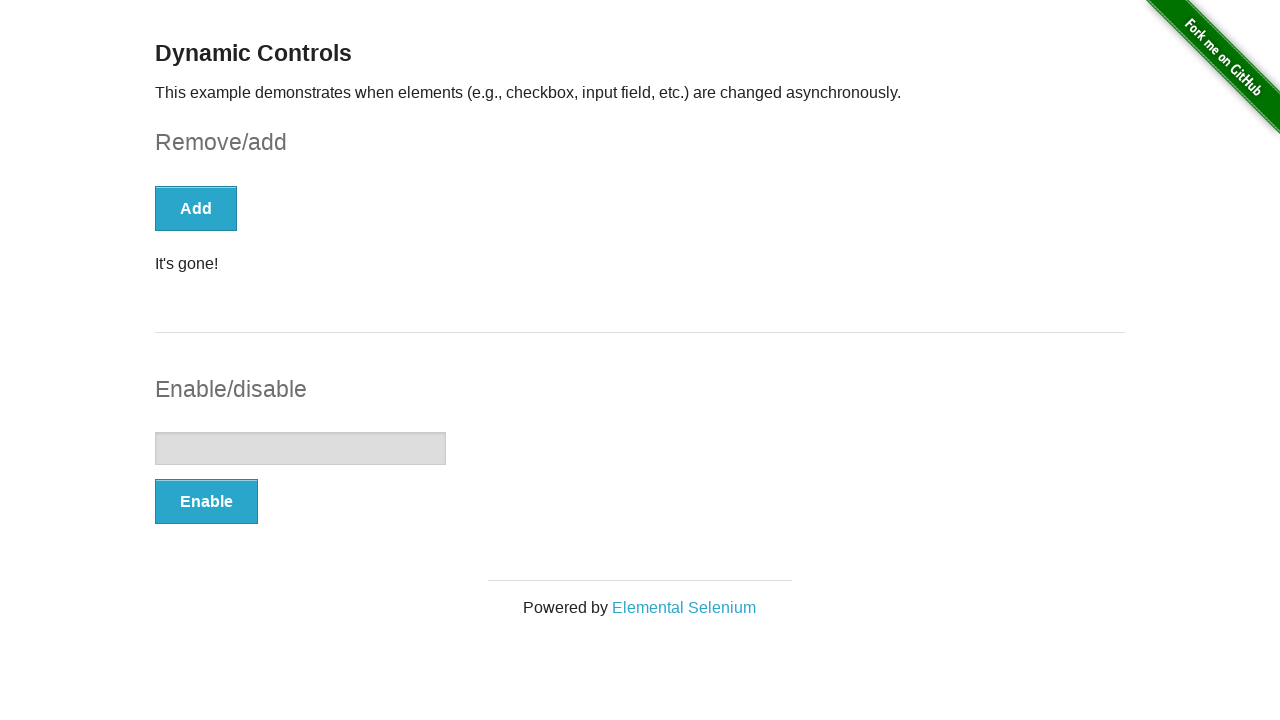

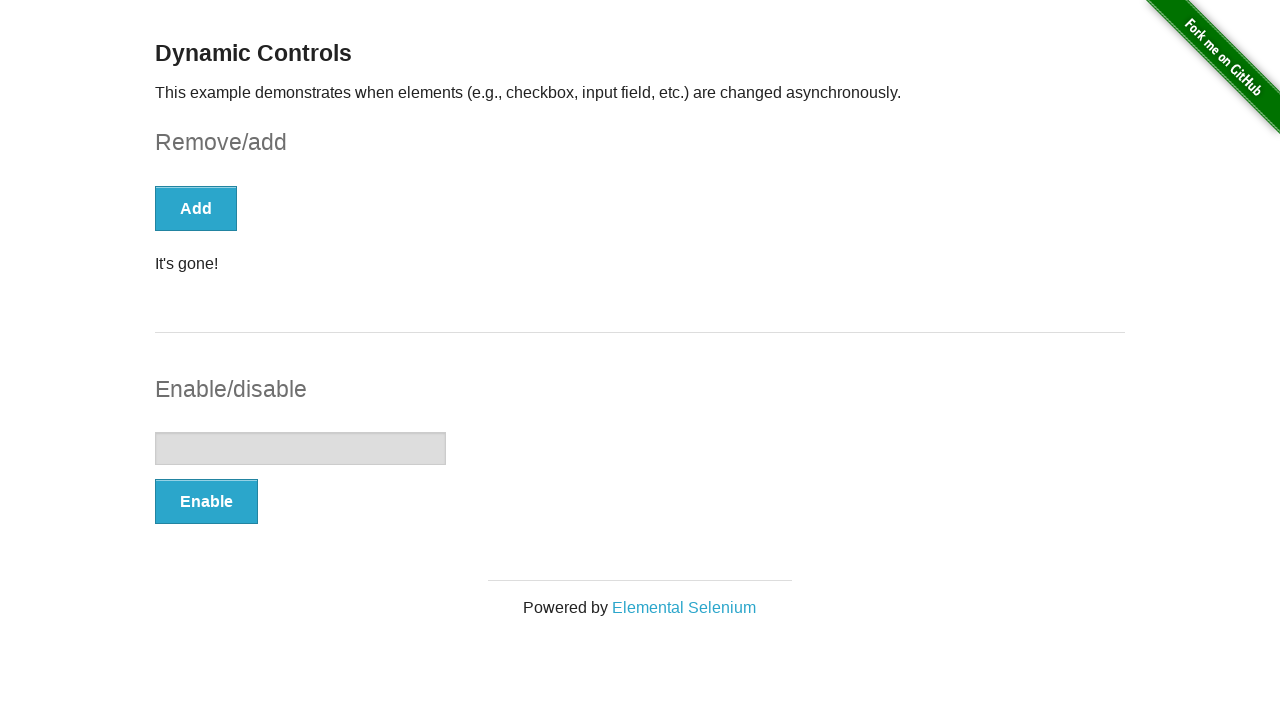